Tests dynamic properties page by waiting for a button to become visible after a delay, then clicking it

Starting URL: https://demoqa.com/dynamic-properties

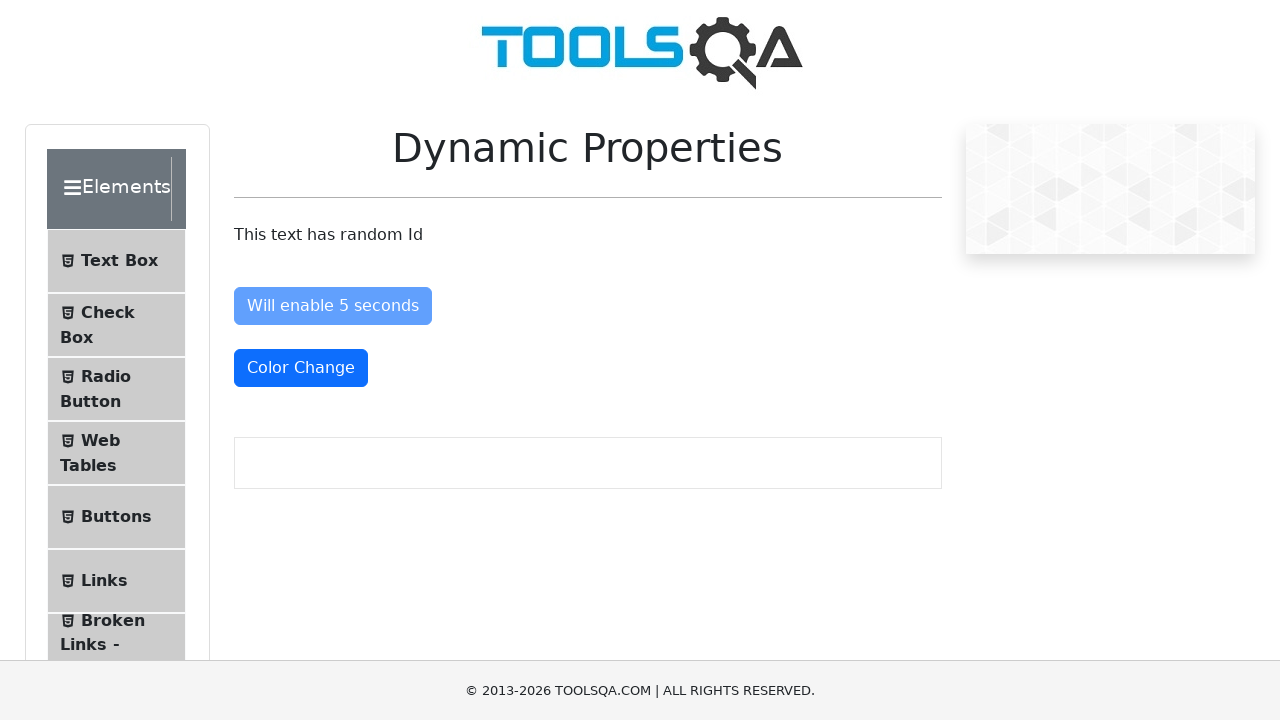

Waited for visibleAfter button to become visible after delay
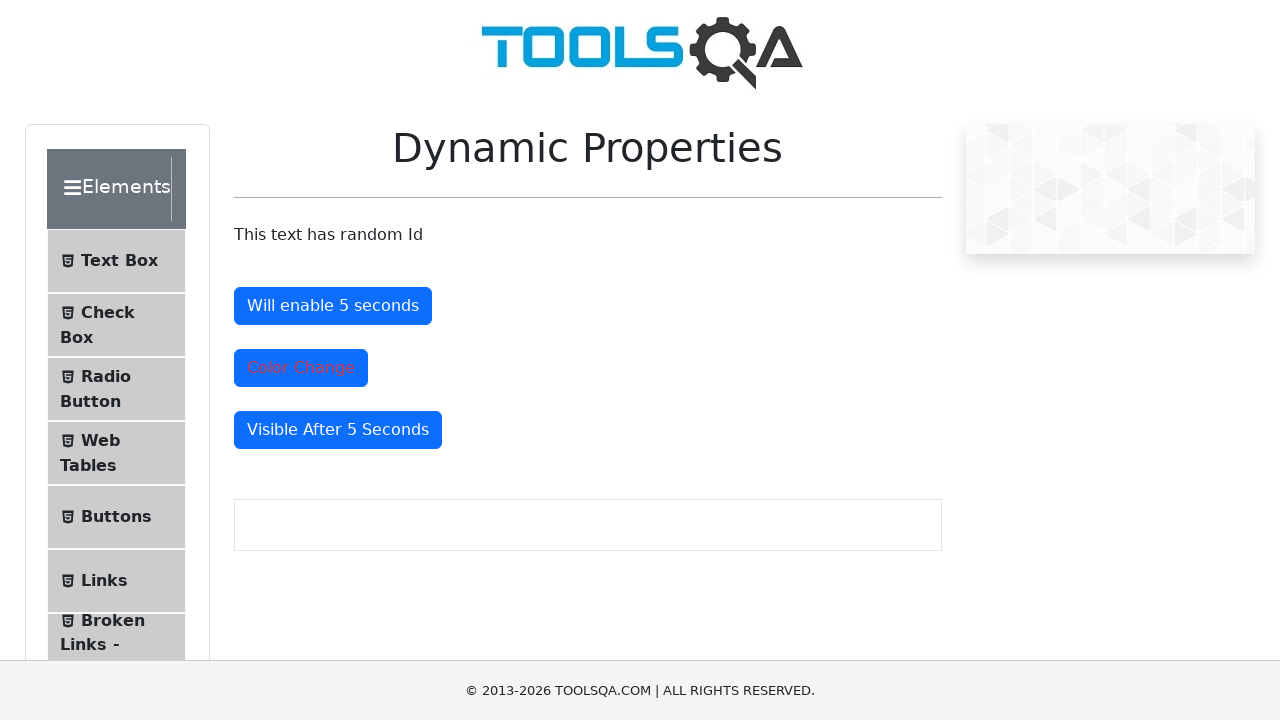

Clicked the visibleAfter button at (338, 430) on #visibleAfter
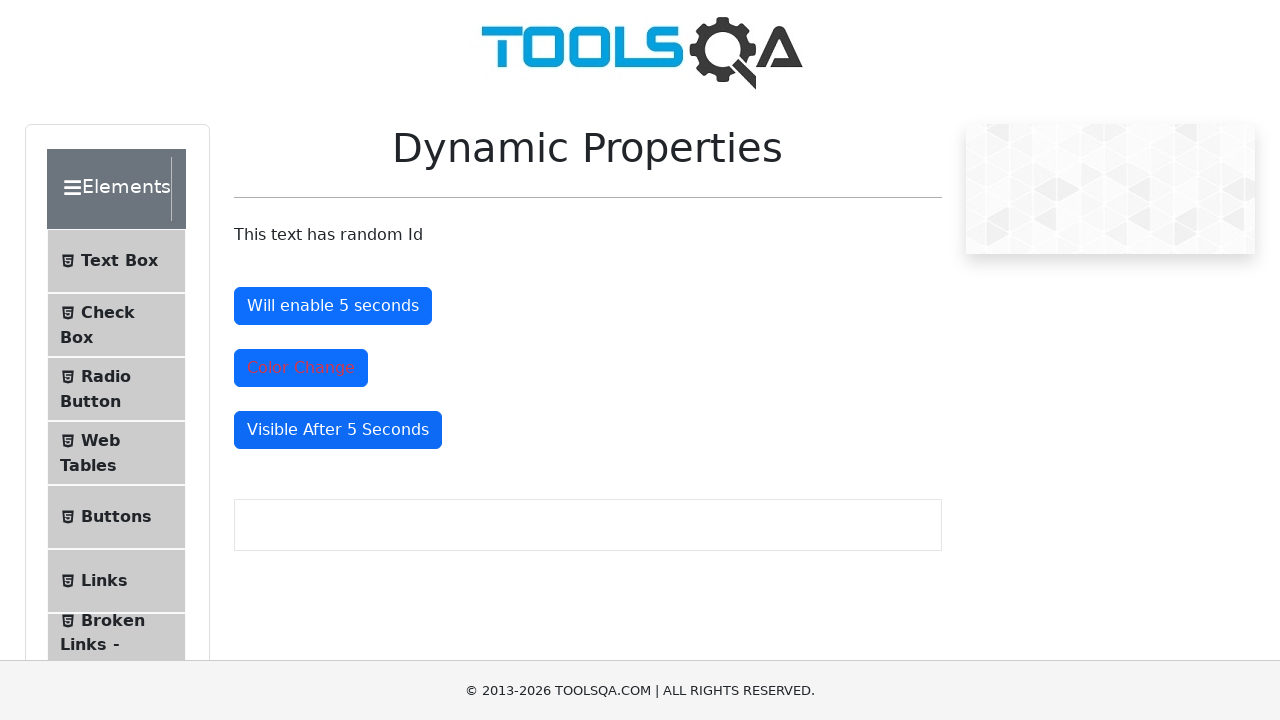

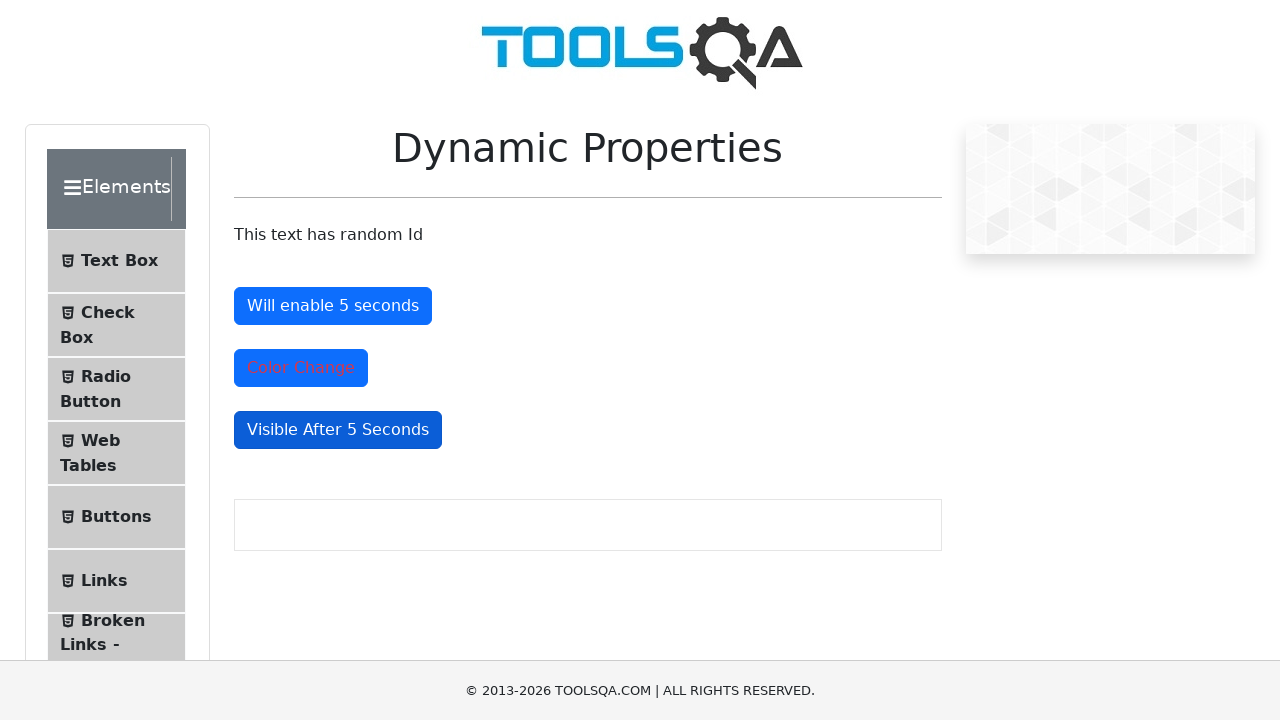